Tests browser alert handling by filling a name field, clicking a confirm button, and dismissing the resulting JavaScript alert dialog.

Starting URL: https://rahulshettyacademy.com/AutomationPractice/

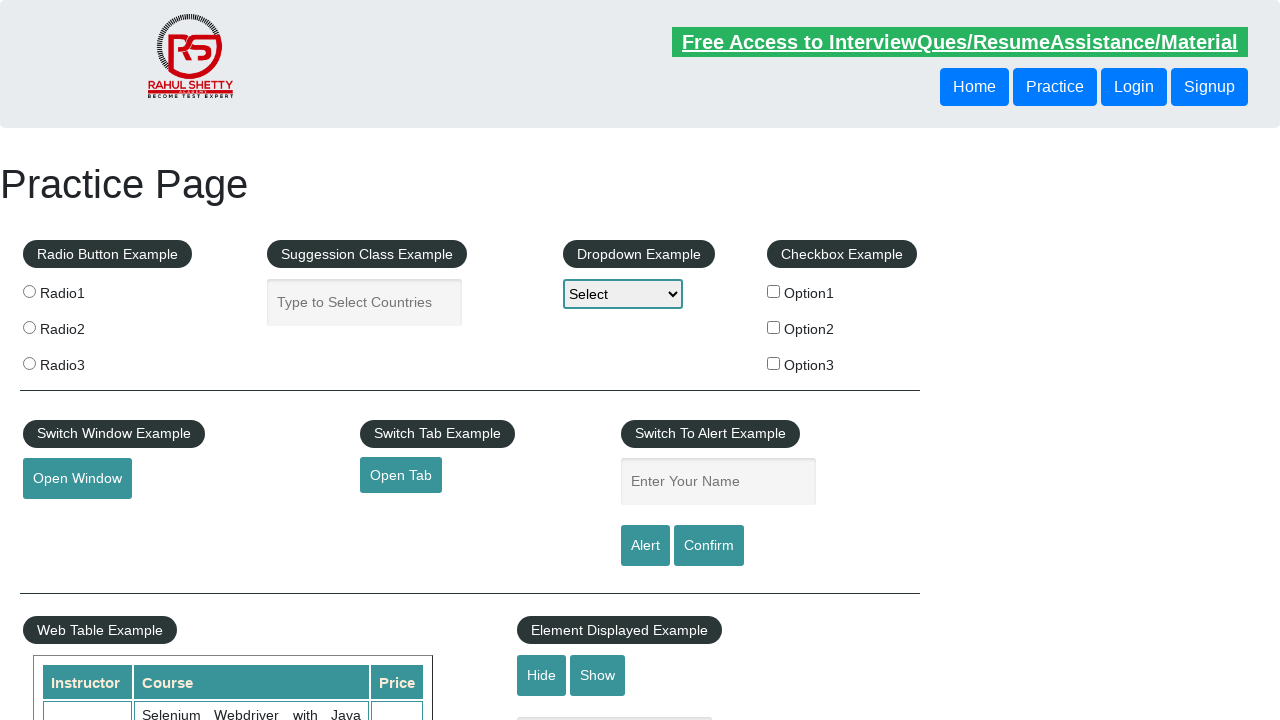

Filled name field with 'Sony' on #name
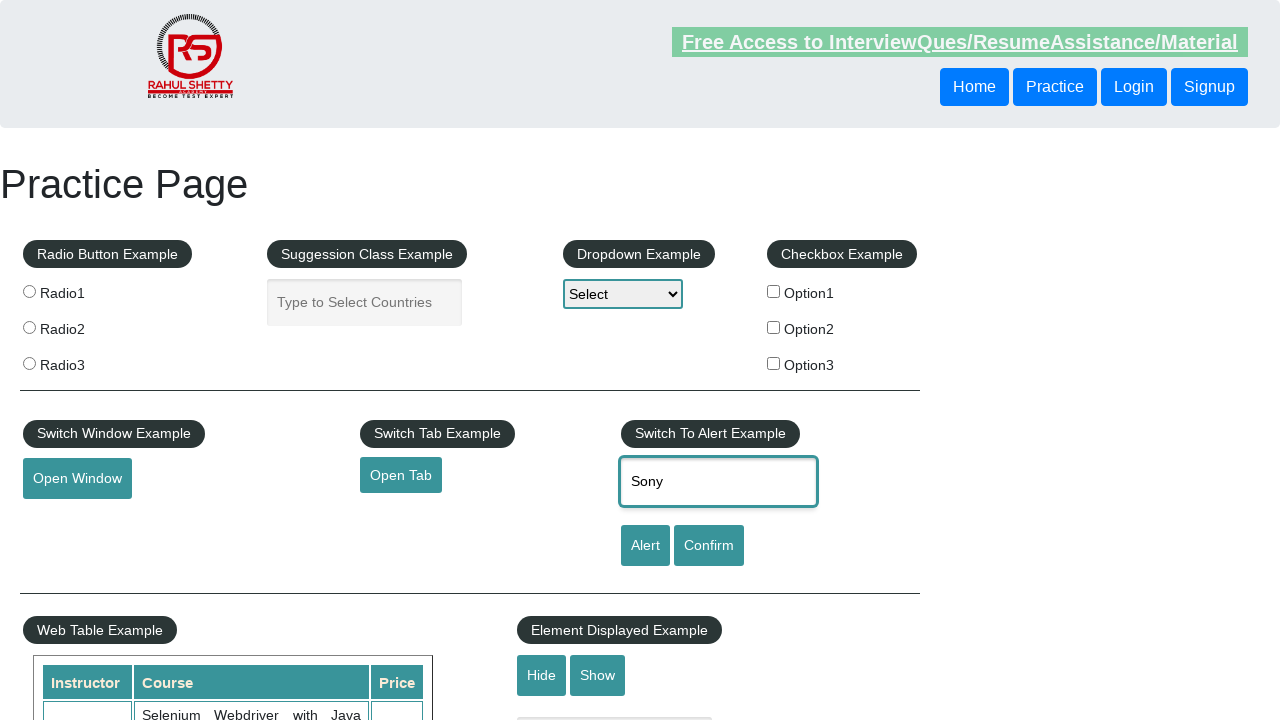

Clicked confirm button to trigger JavaScript alert at (709, 546) on #confirmbtn
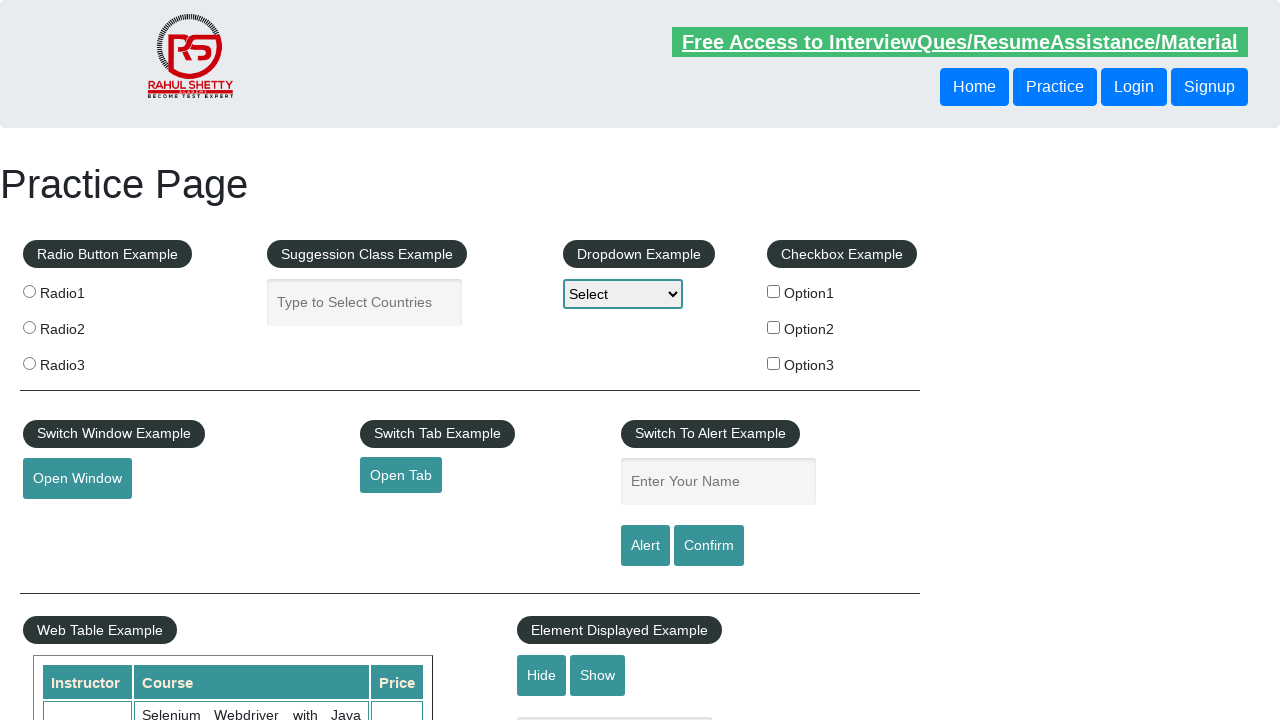

Set up dialog handler to dismiss alert
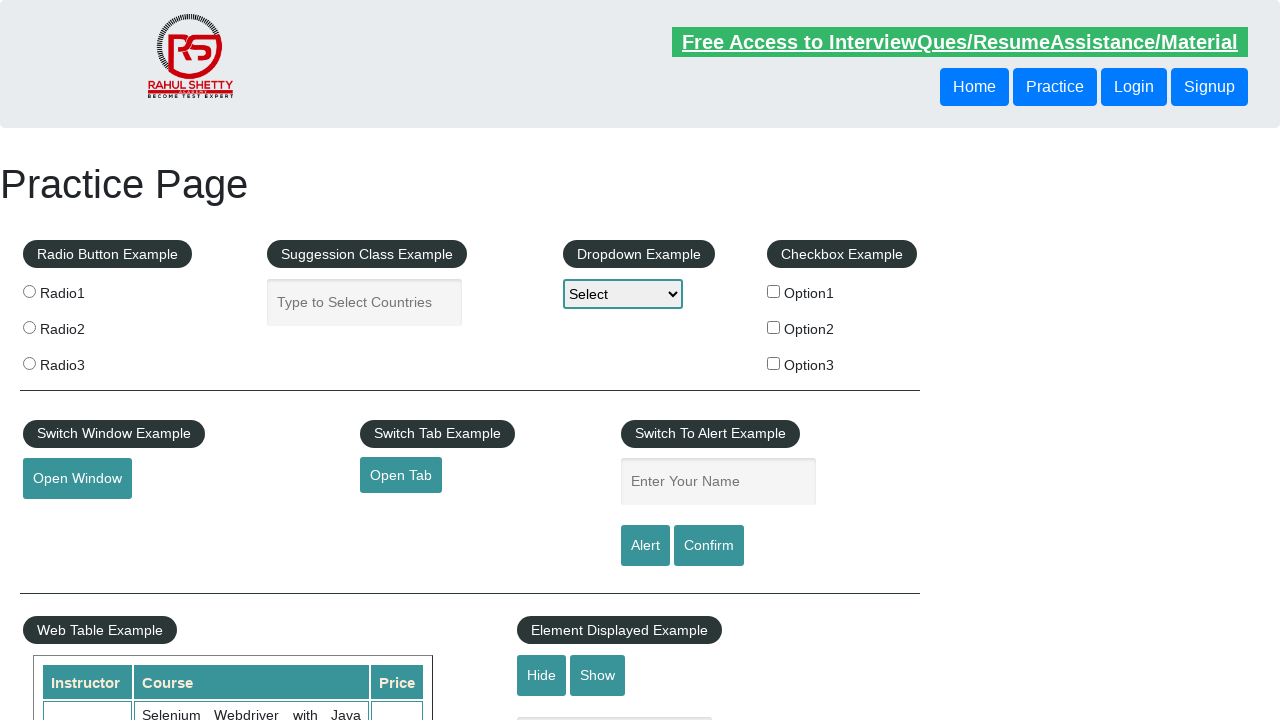

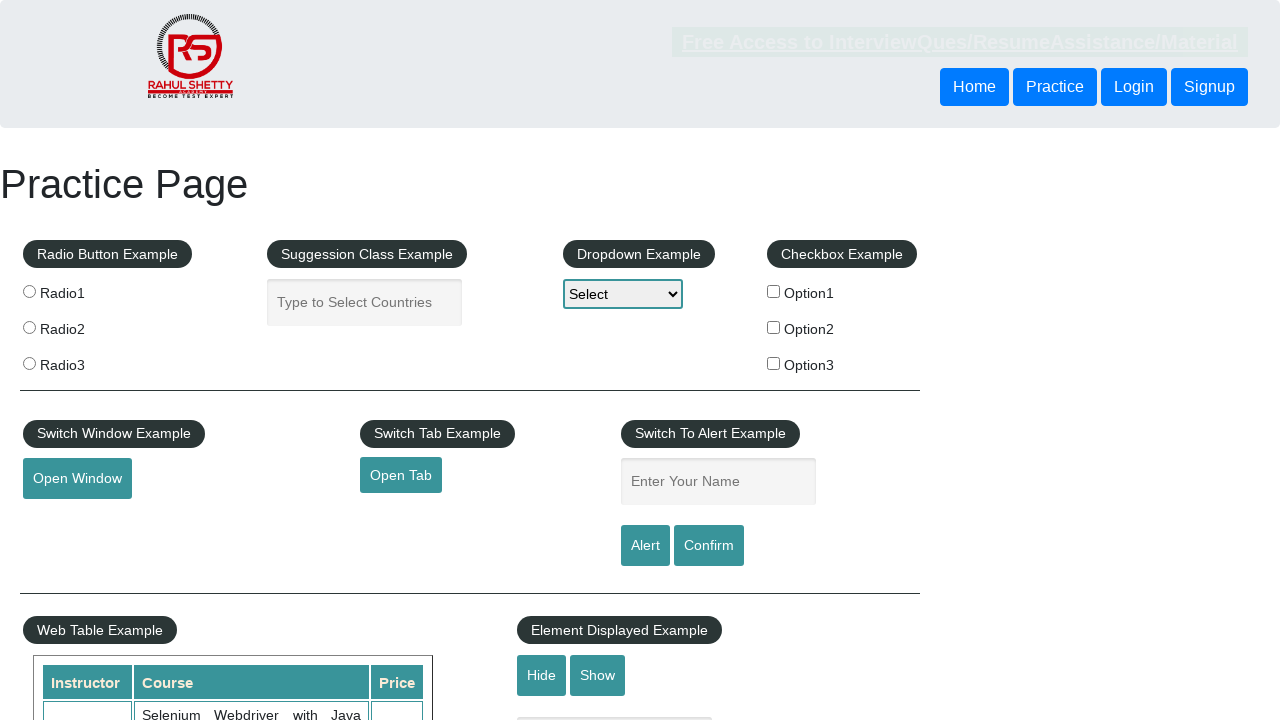